Tests the Mars Commuter demo page by interacting with a radio button to change the form state, clicking on the multi-city route type option.

Starting URL: https://dequeuniversity.com/demo/mars/

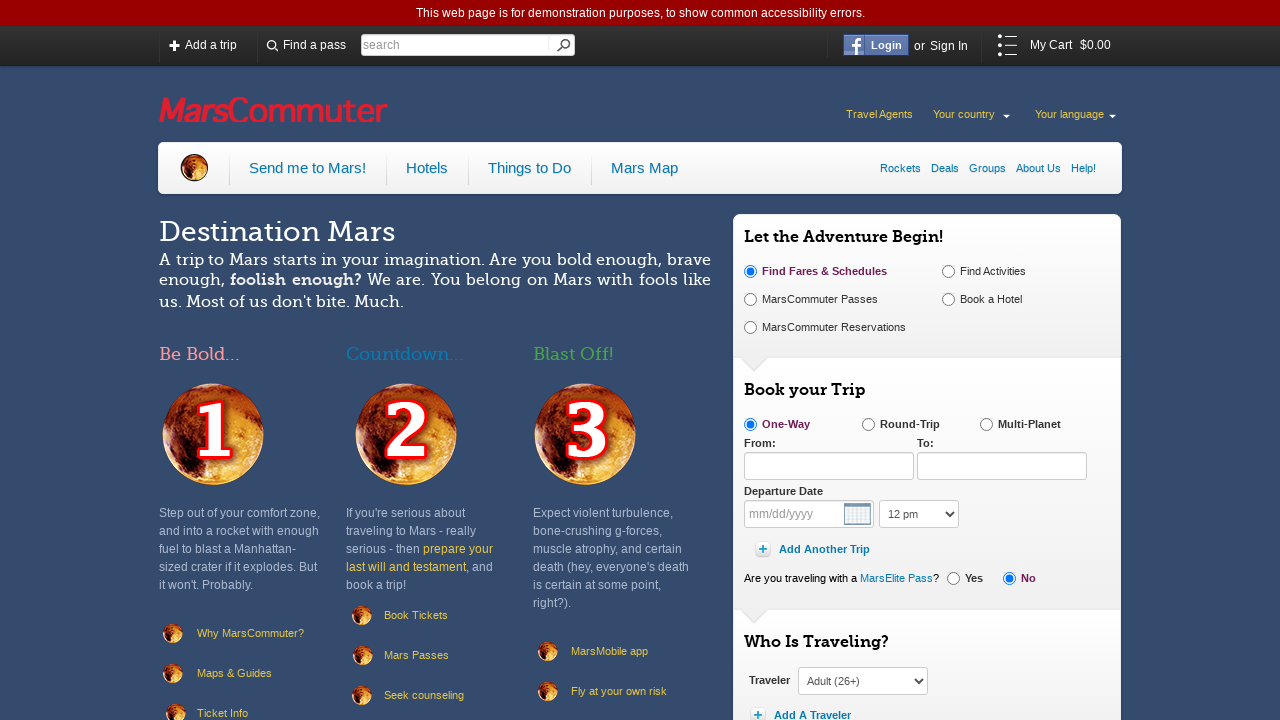

Multi-city route type radio button loaded
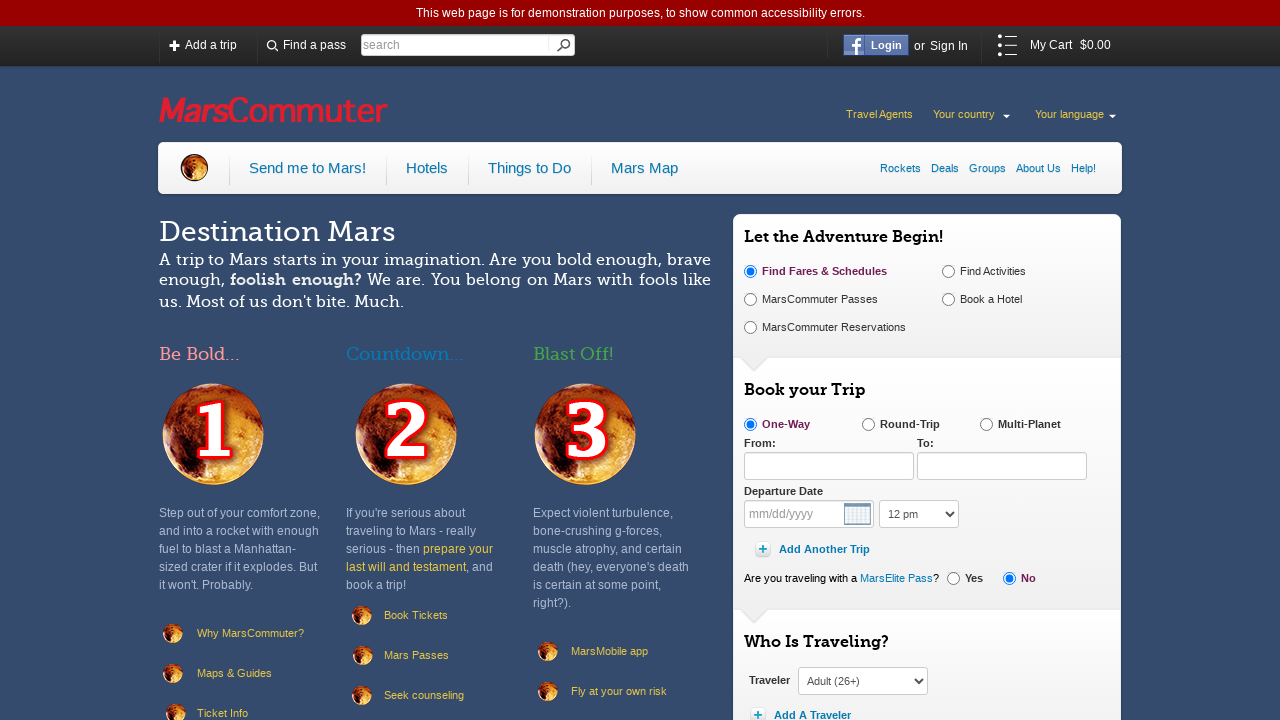

Clicked multi-city route type radio button at (986, 424) on #route-type-multi-city
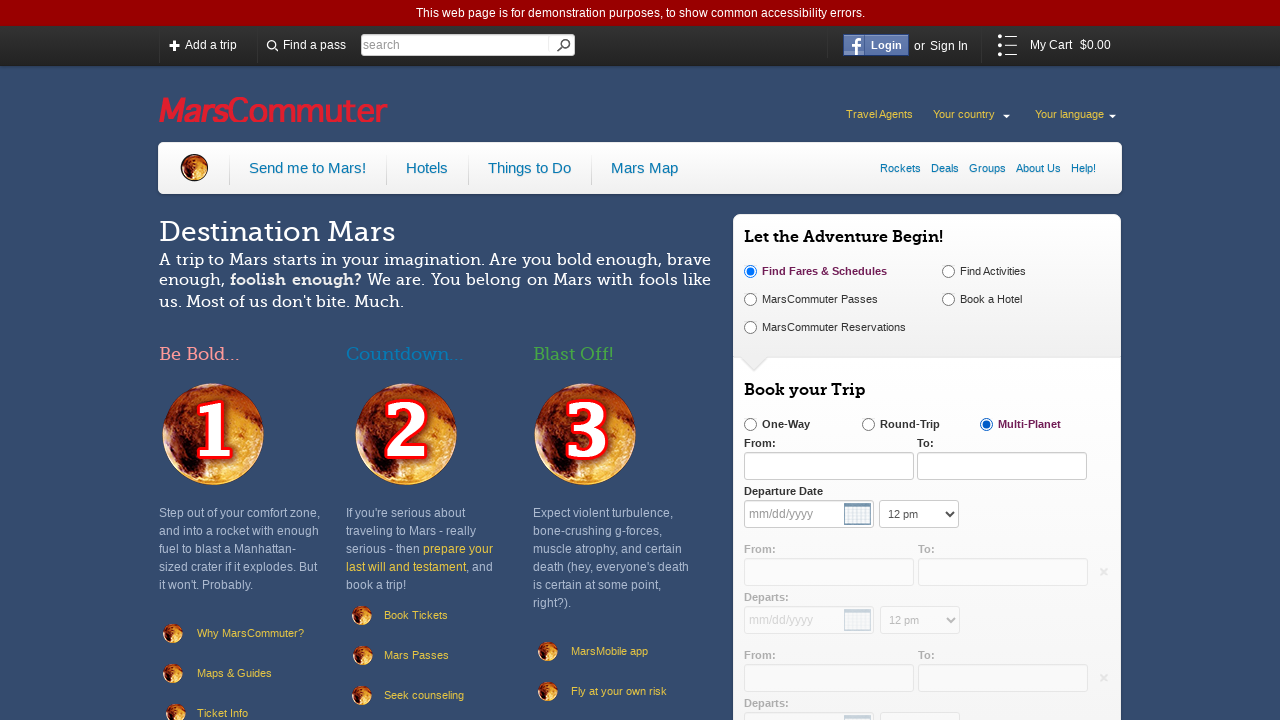

Form state updated after selecting multi-city option
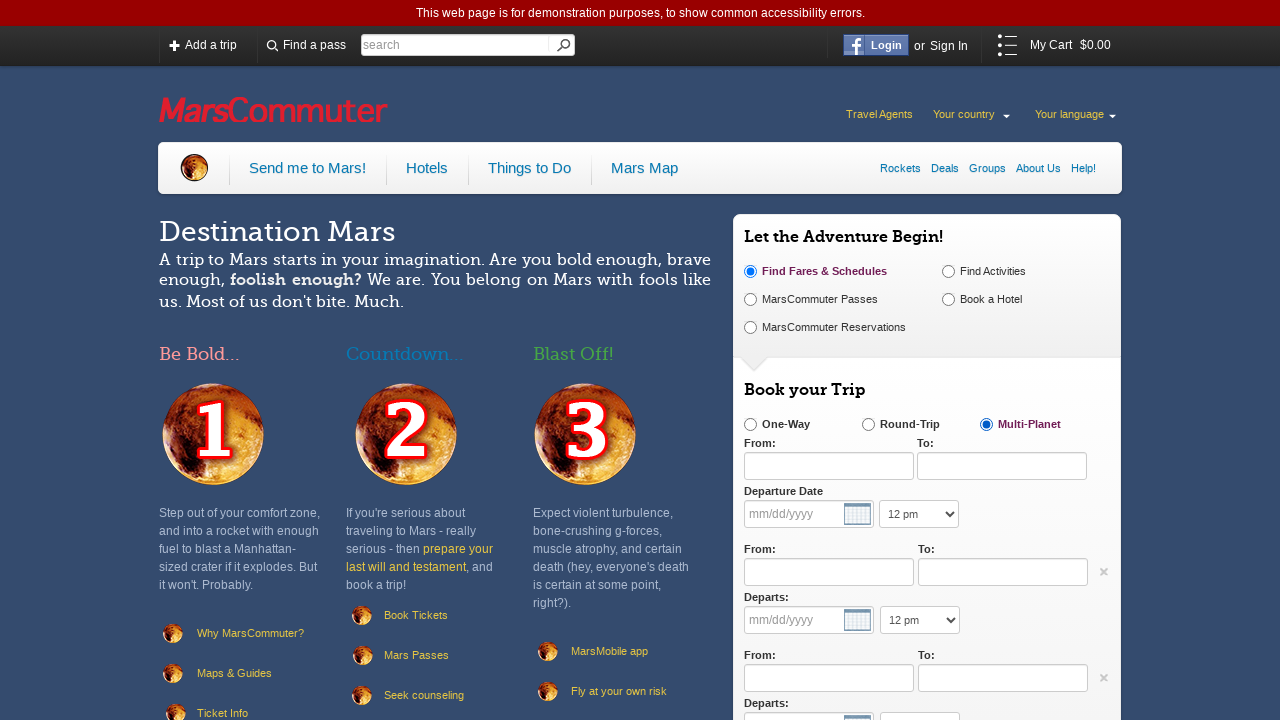

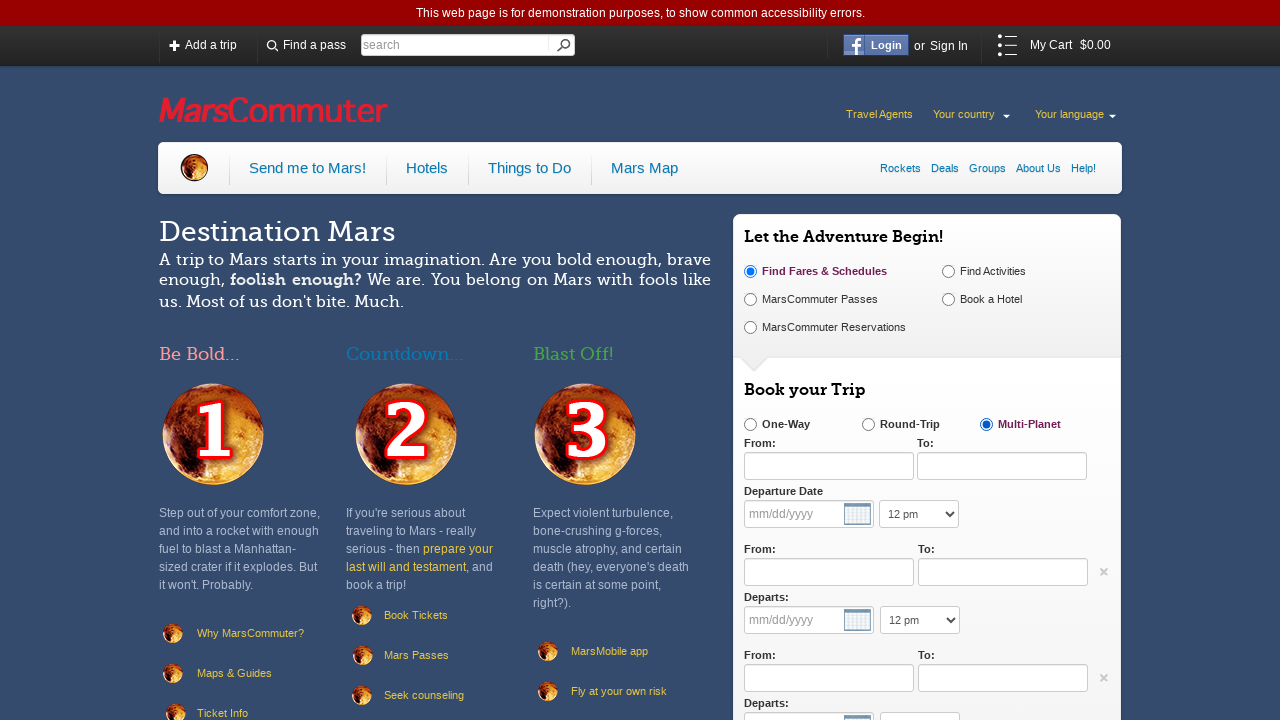